Tests a registration form by filling in first name, last name, selecting languages and skills using JavaScript executor and standard Selenium interactions

Starting URL: https://demo.automationtesting.in/Register.html

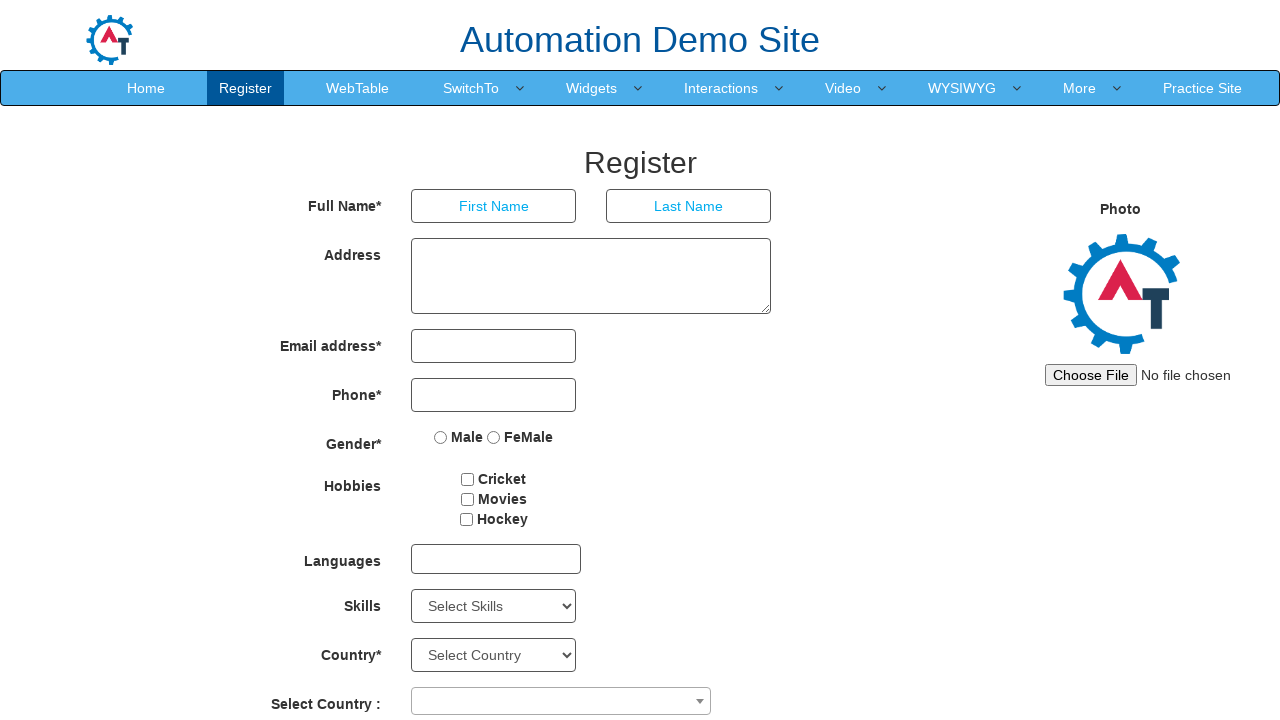

Cleared first name field using JavaScript
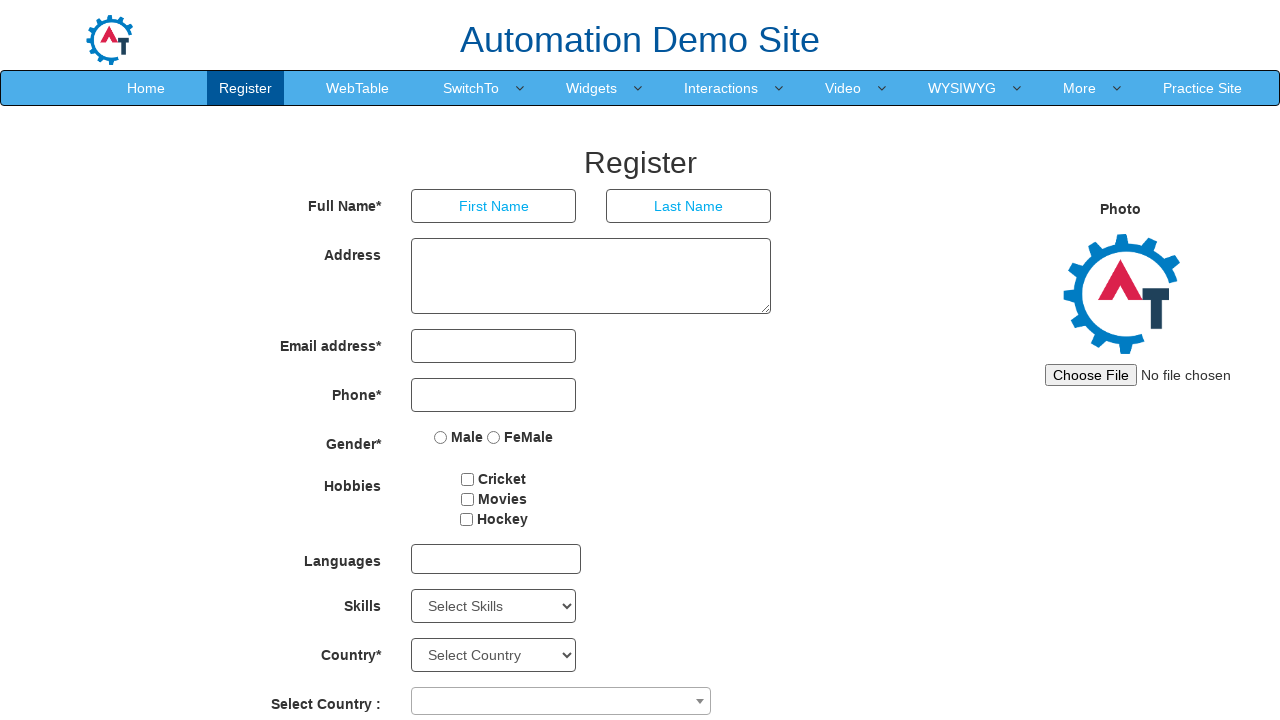

Filled first name field with 'Jones' using JavaScript
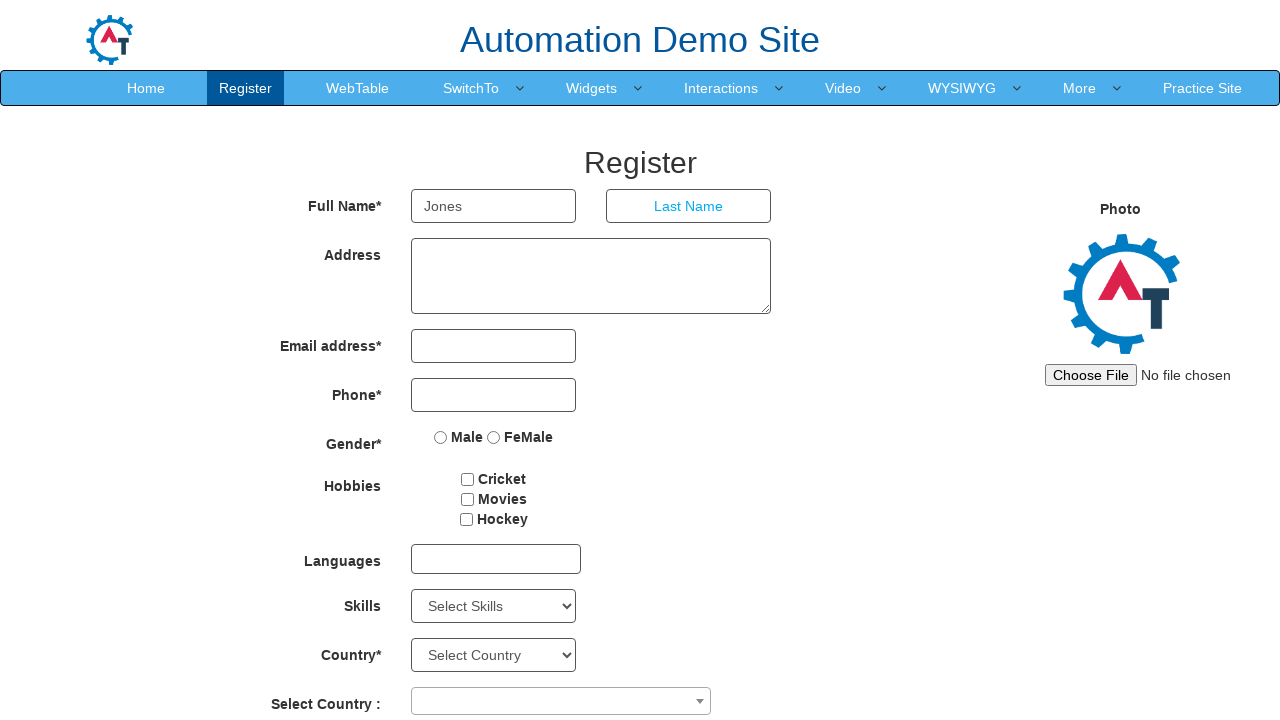

Cleared last name field using JavaScript
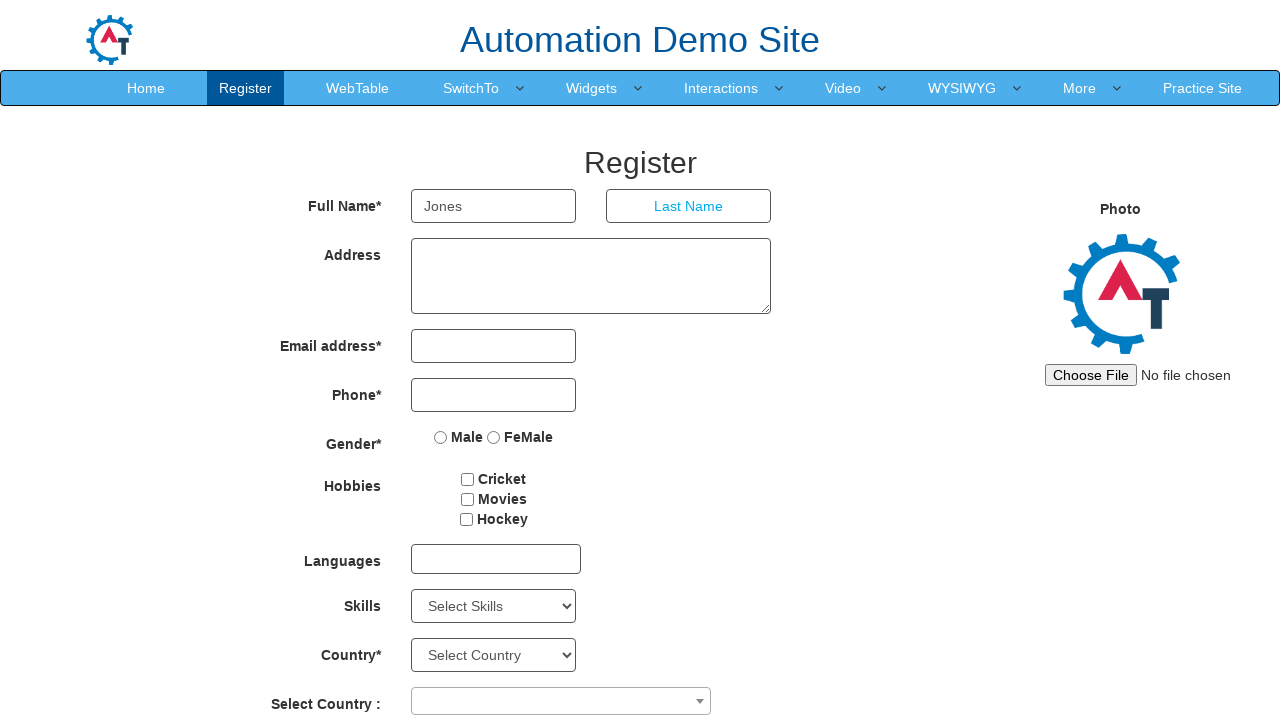

Filled last name field with 'Smith' using JavaScript
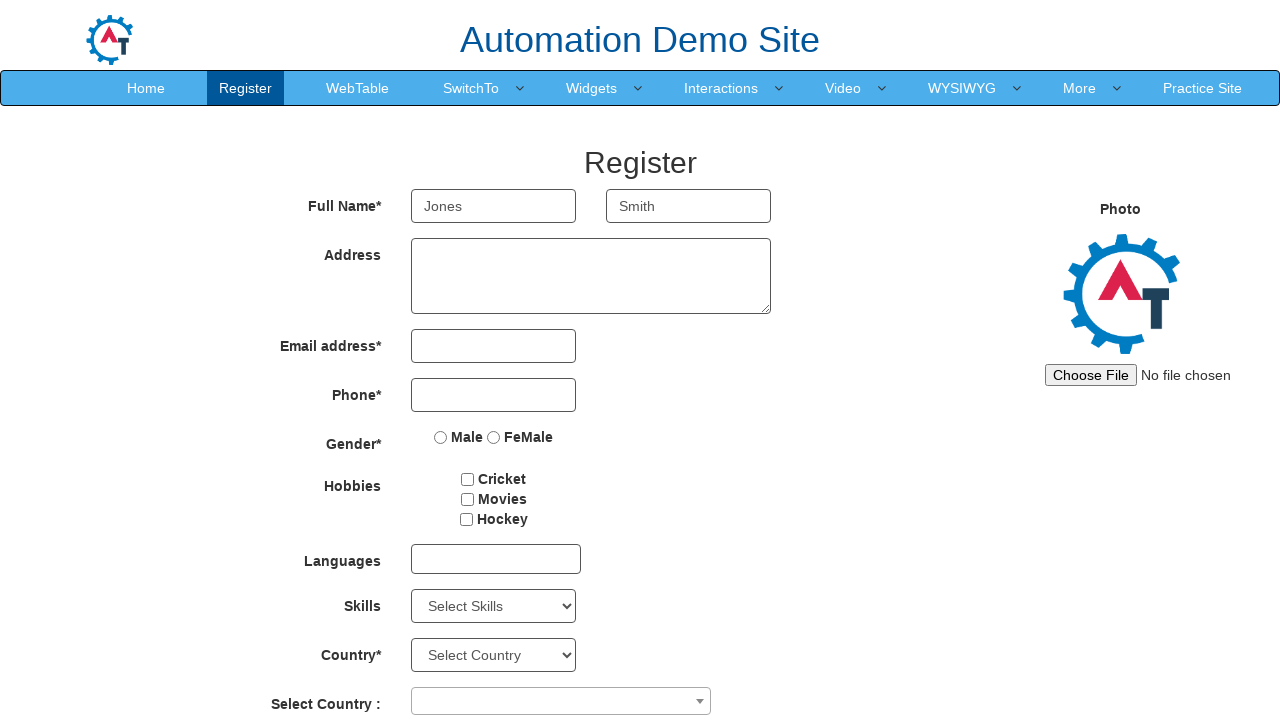

Scrolled down 600 pixels to view more form elements
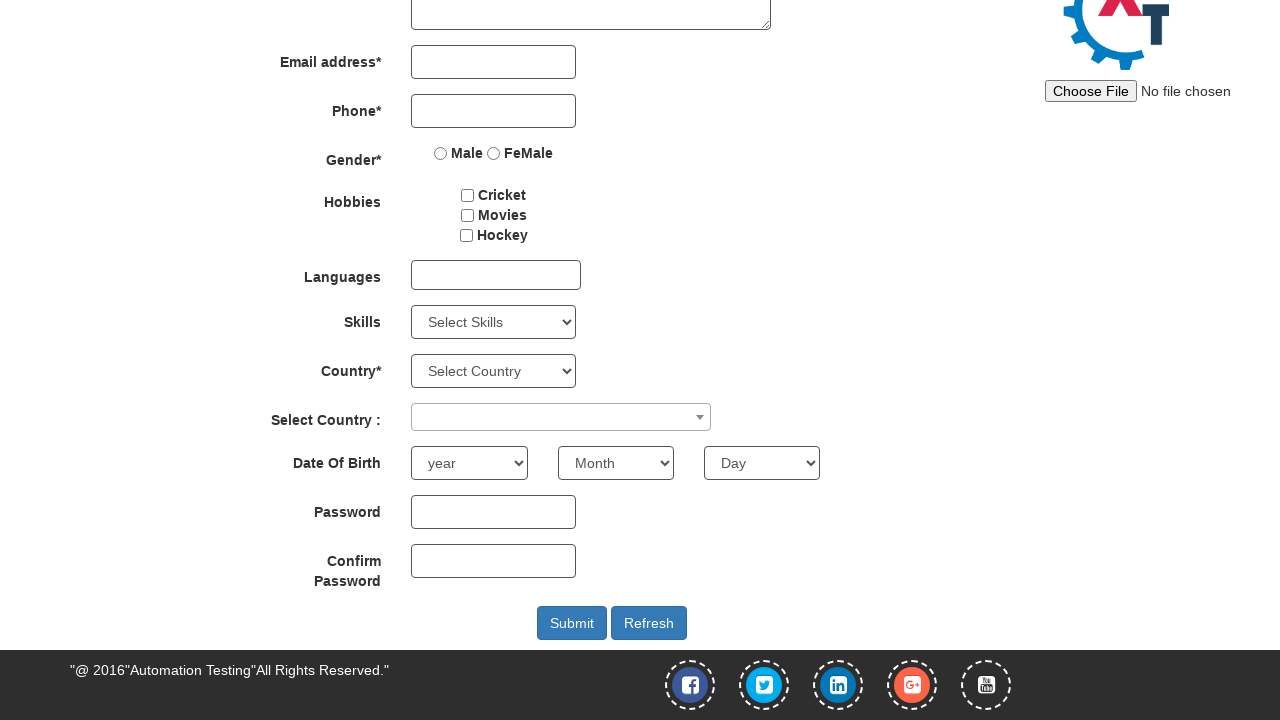

Clicked on language dropdown to open it at (496, 275) on #msdd
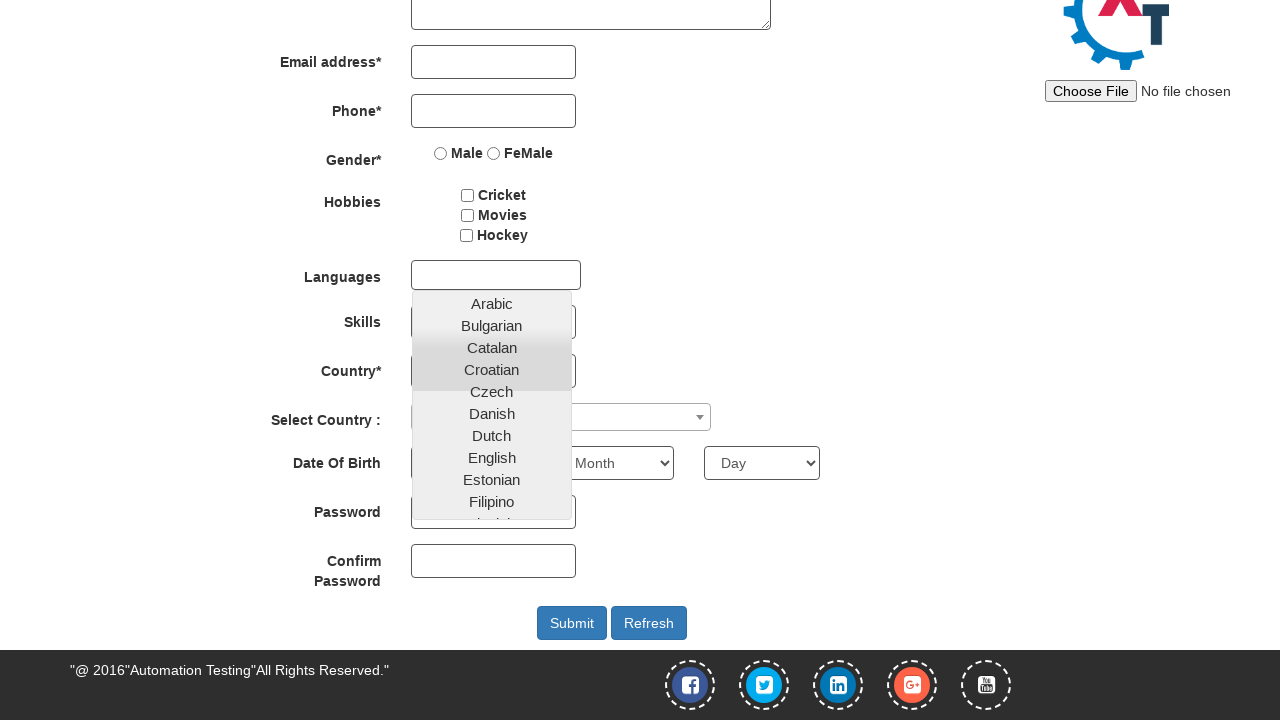

Selected first language option from dropdown at (492, 304) on //*[@id="basicBootstrapForm"]/div[7]/div/multi-select/div[2]/ul/li[1]
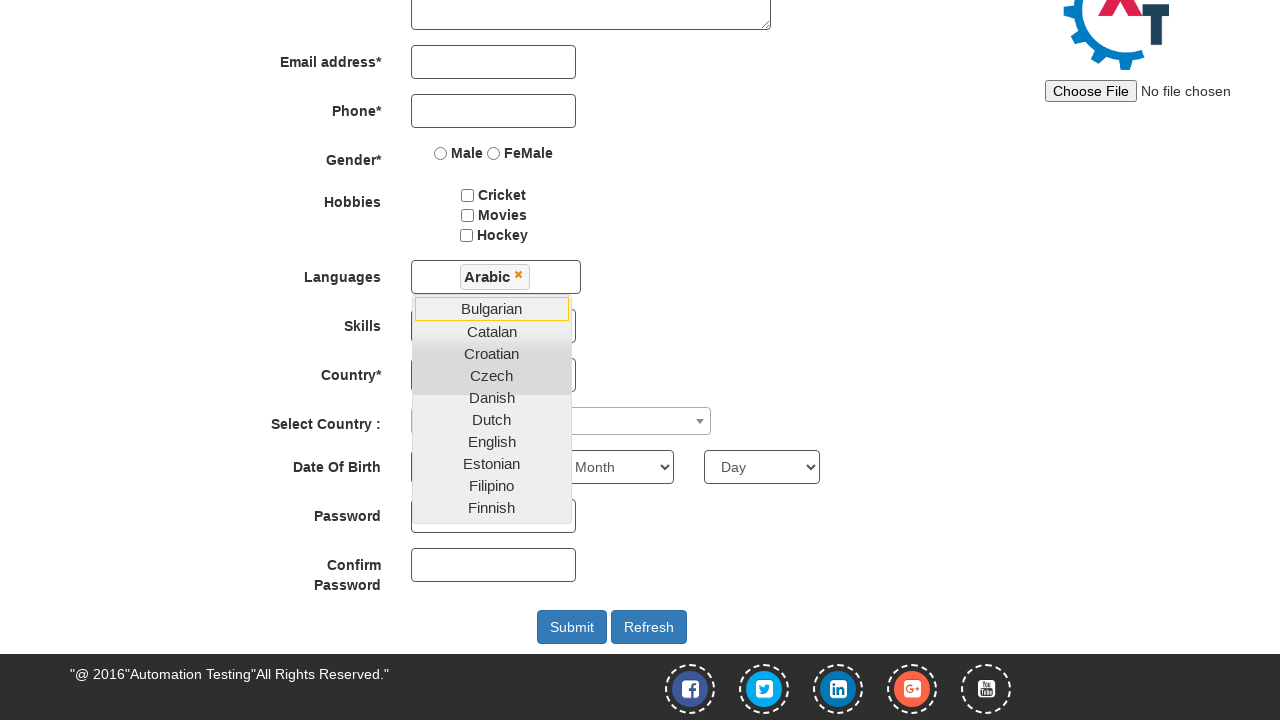

Located Thai language option element
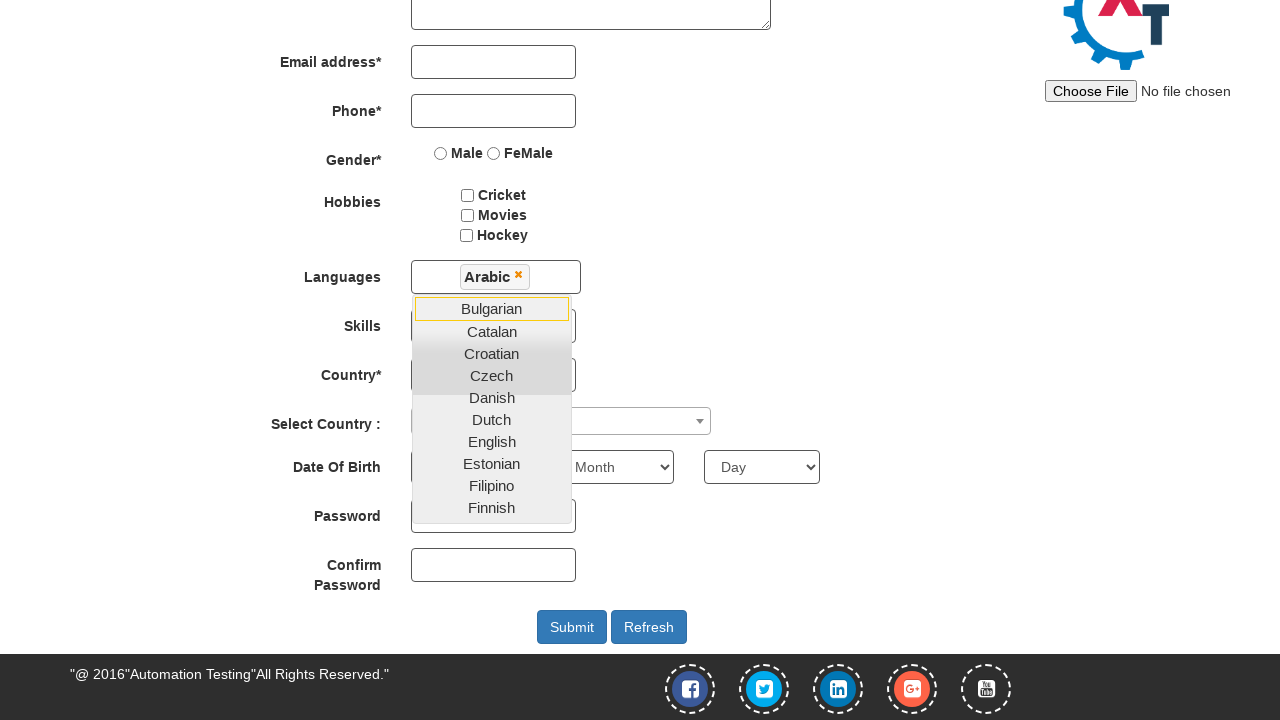

Scrolled Thai language option into view
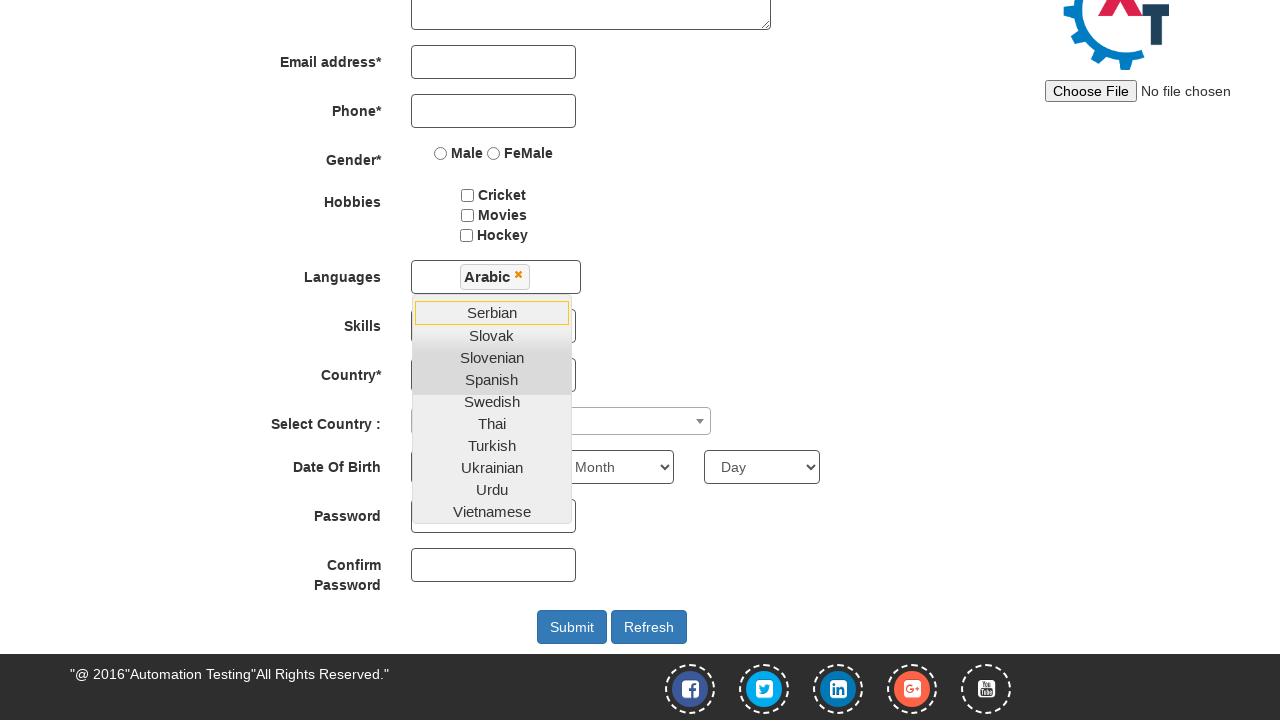

Selected Thai language option at (492, 423) on //*[@id="basicBootstrapForm"]/div[7]/div/multi-select/div[2]/ul/li[37]/a
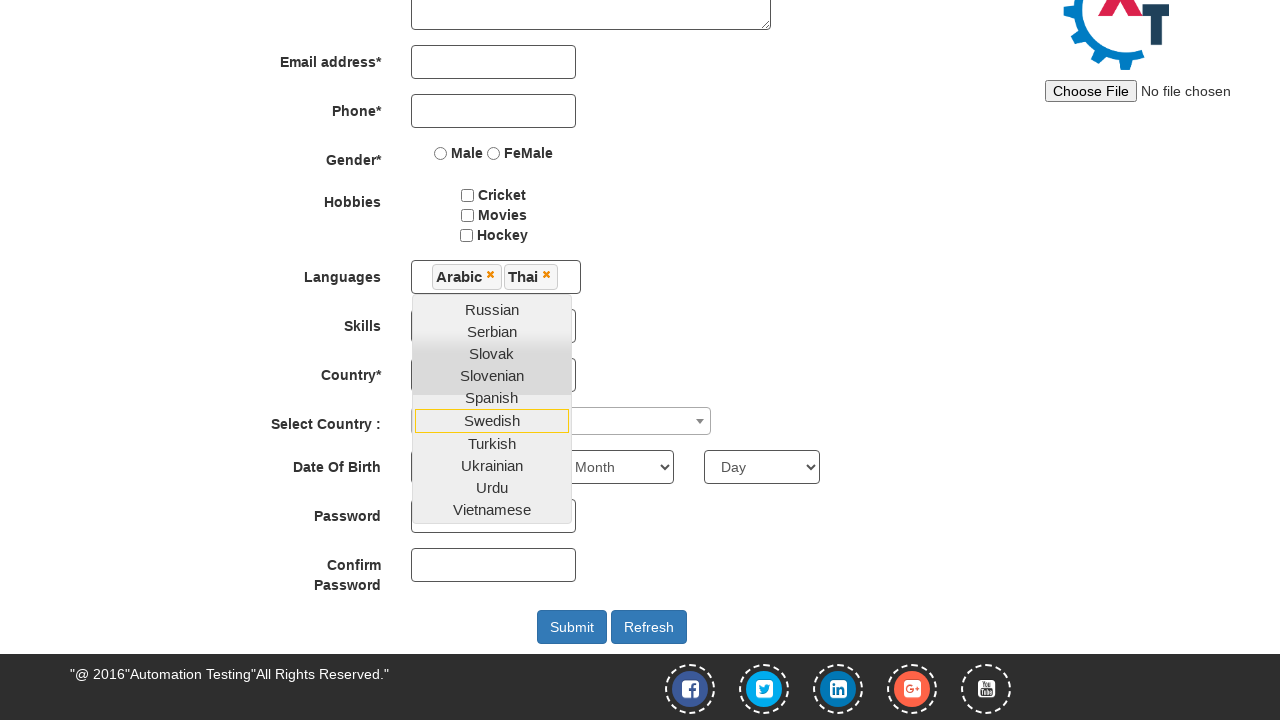

Selected 'Java' from Skills dropdown on #Skills
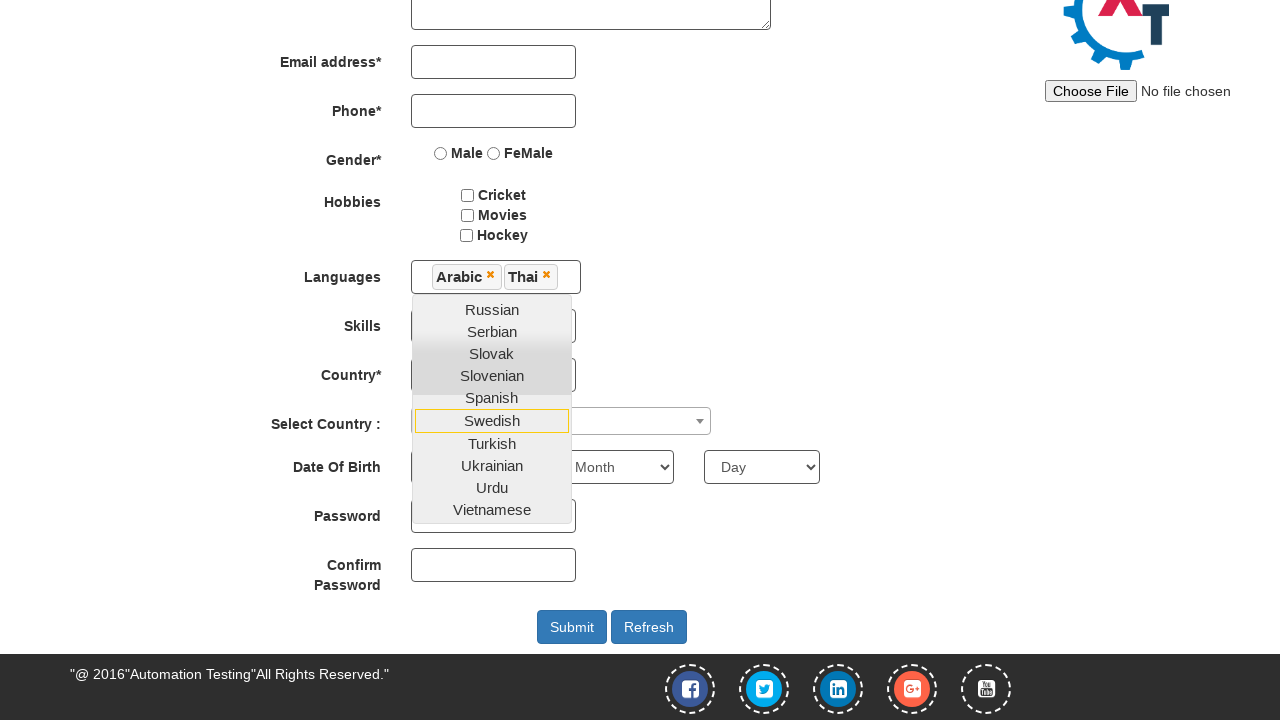

Scrolled back to top of the page
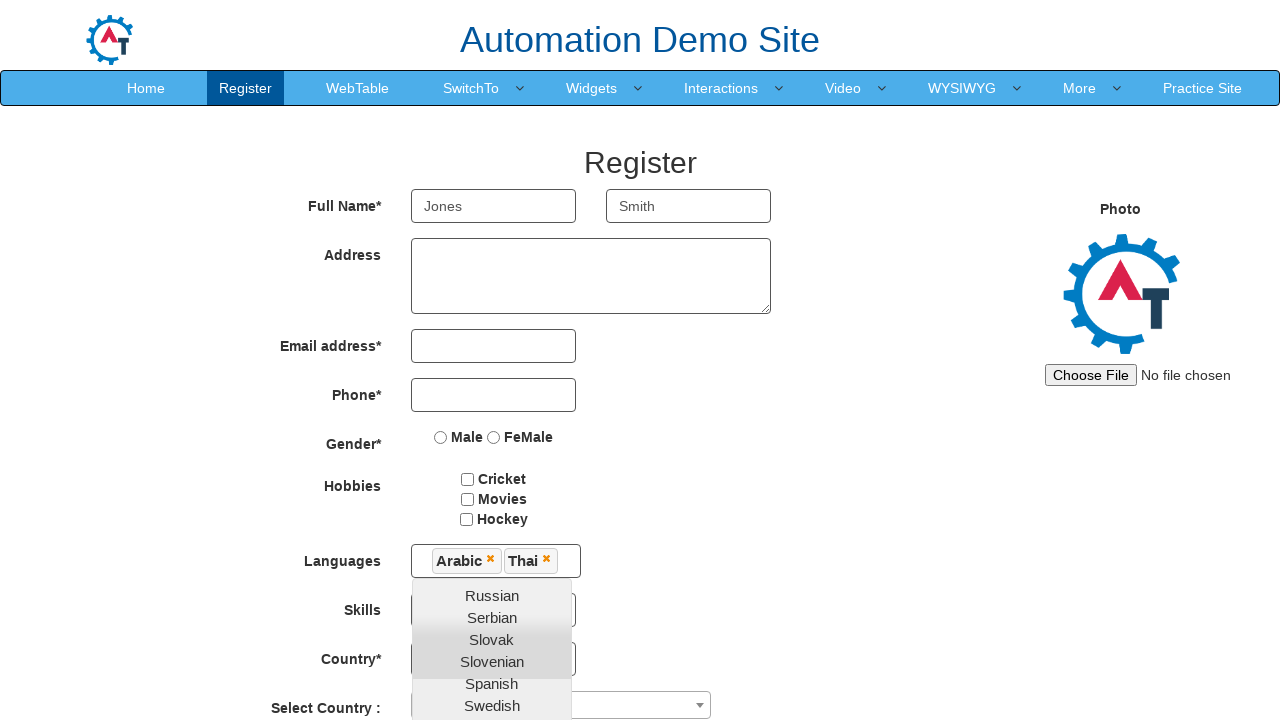

Refreshed the page
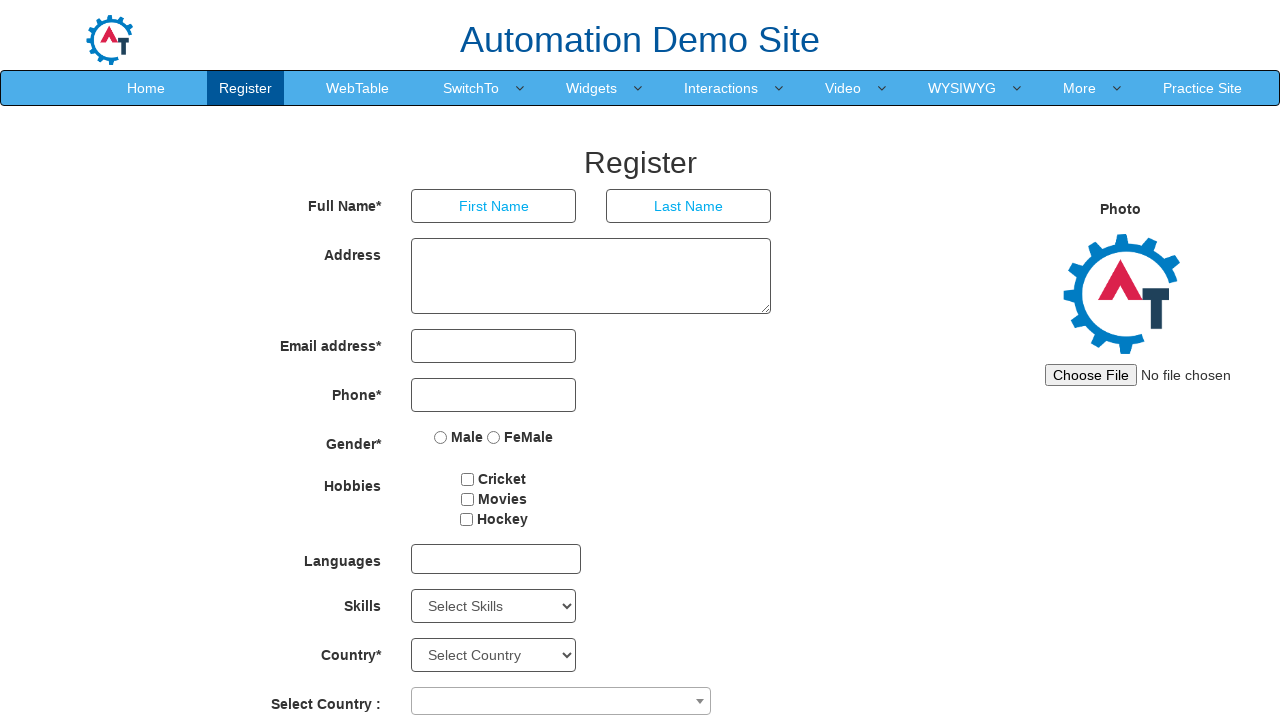

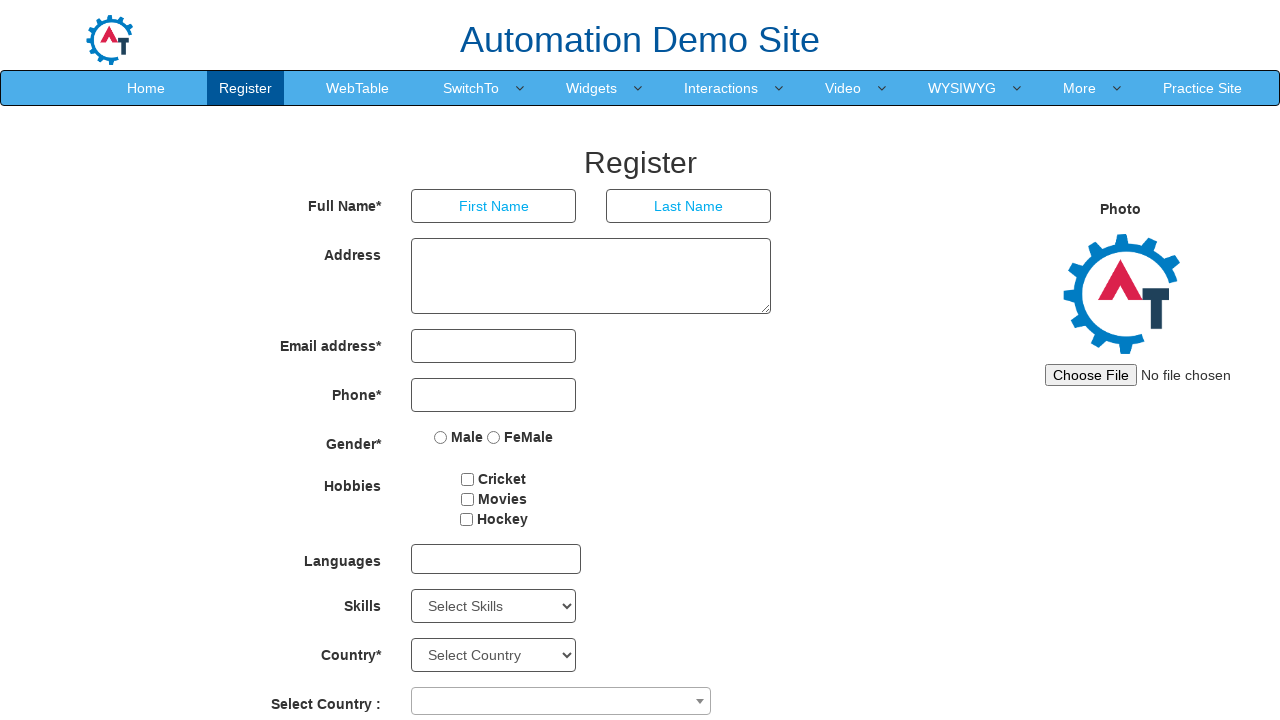